Tests un-marking items as complete by unchecking checked todo items.

Starting URL: https://demo.playwright.dev/todomvc

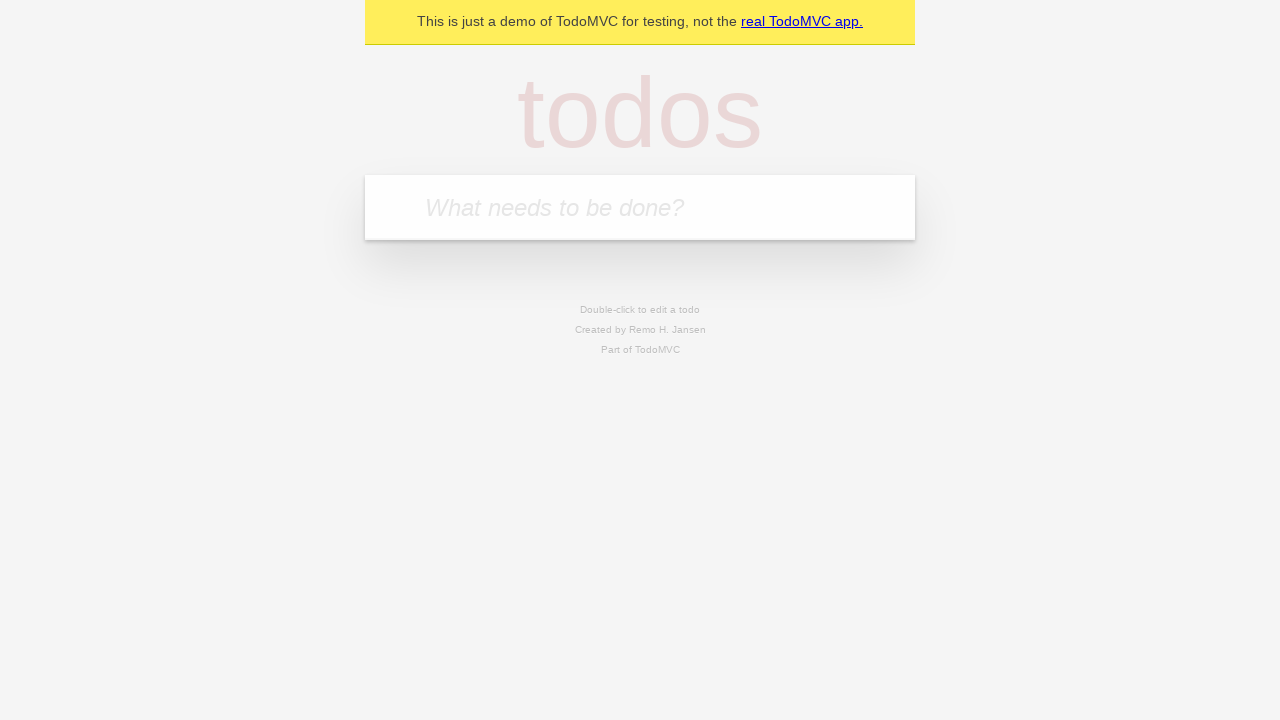

Filled todo input with 'buy some cheese' on internal:attr=[placeholder="What needs to be done?"i]
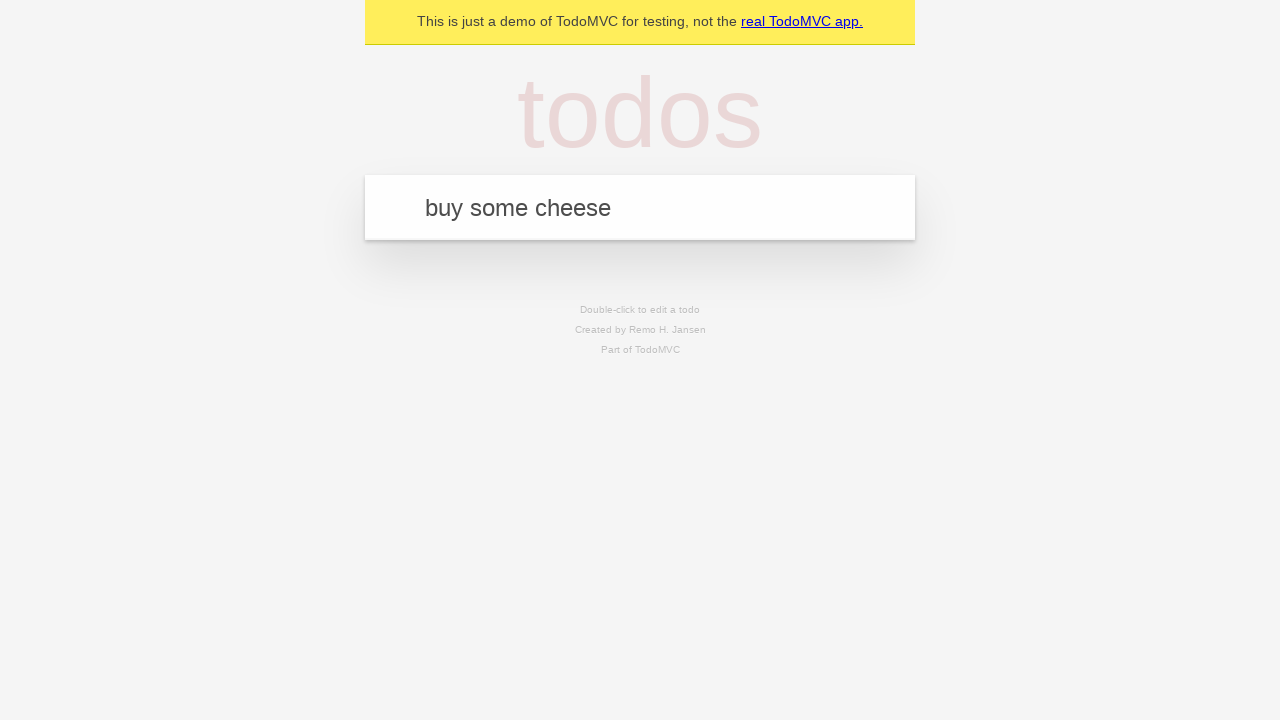

Pressed Enter to create first todo item on internal:attr=[placeholder="What needs to be done?"i]
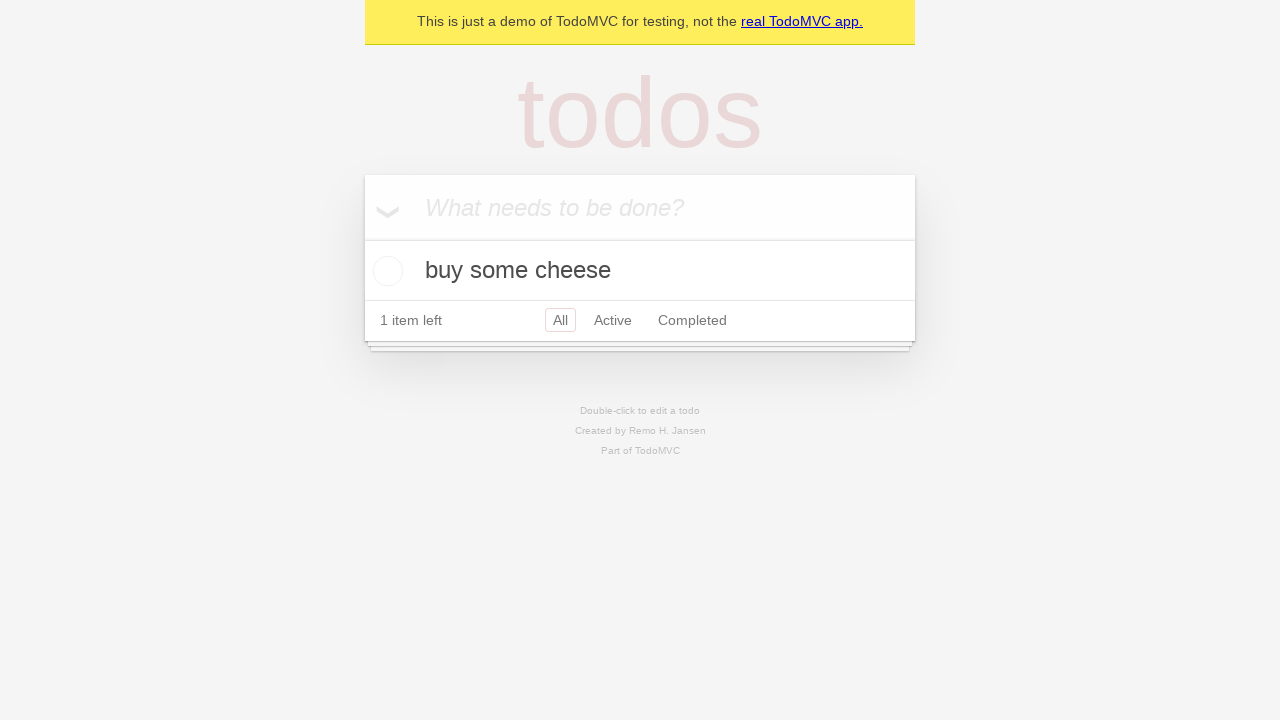

Filled todo input with 'feed the cat' on internal:attr=[placeholder="What needs to be done?"i]
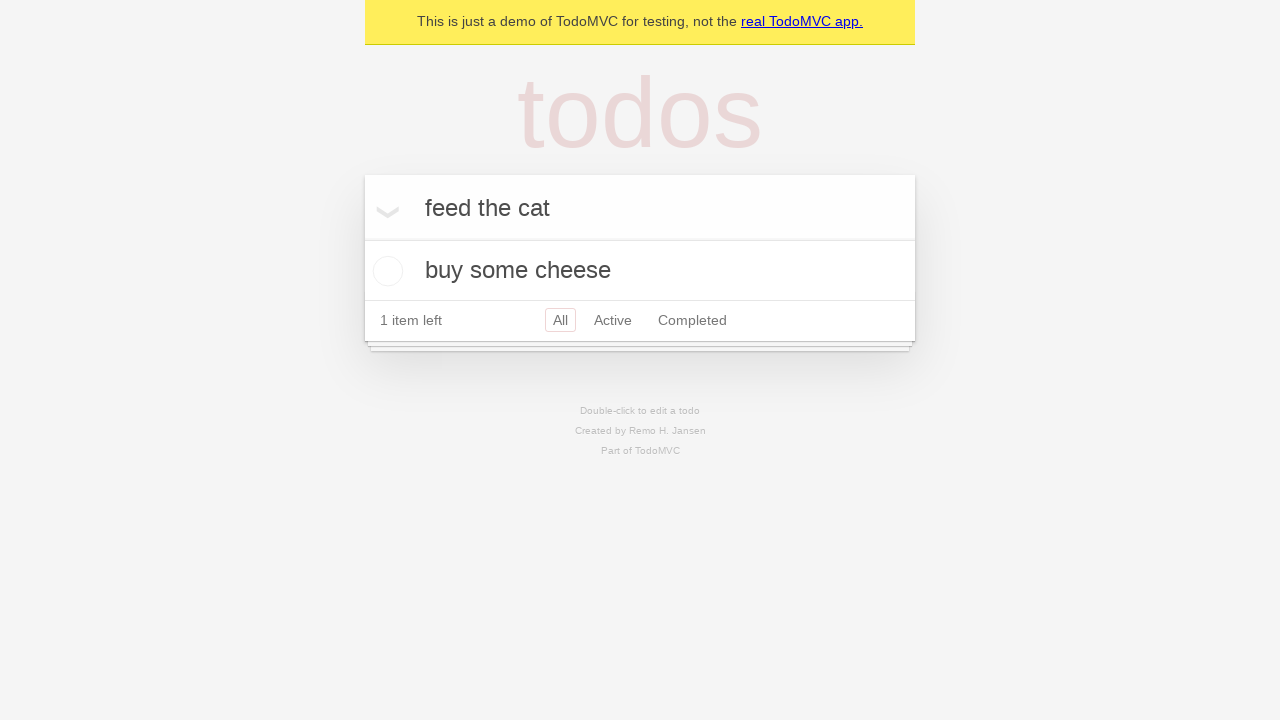

Pressed Enter to create second todo item on internal:attr=[placeholder="What needs to be done?"i]
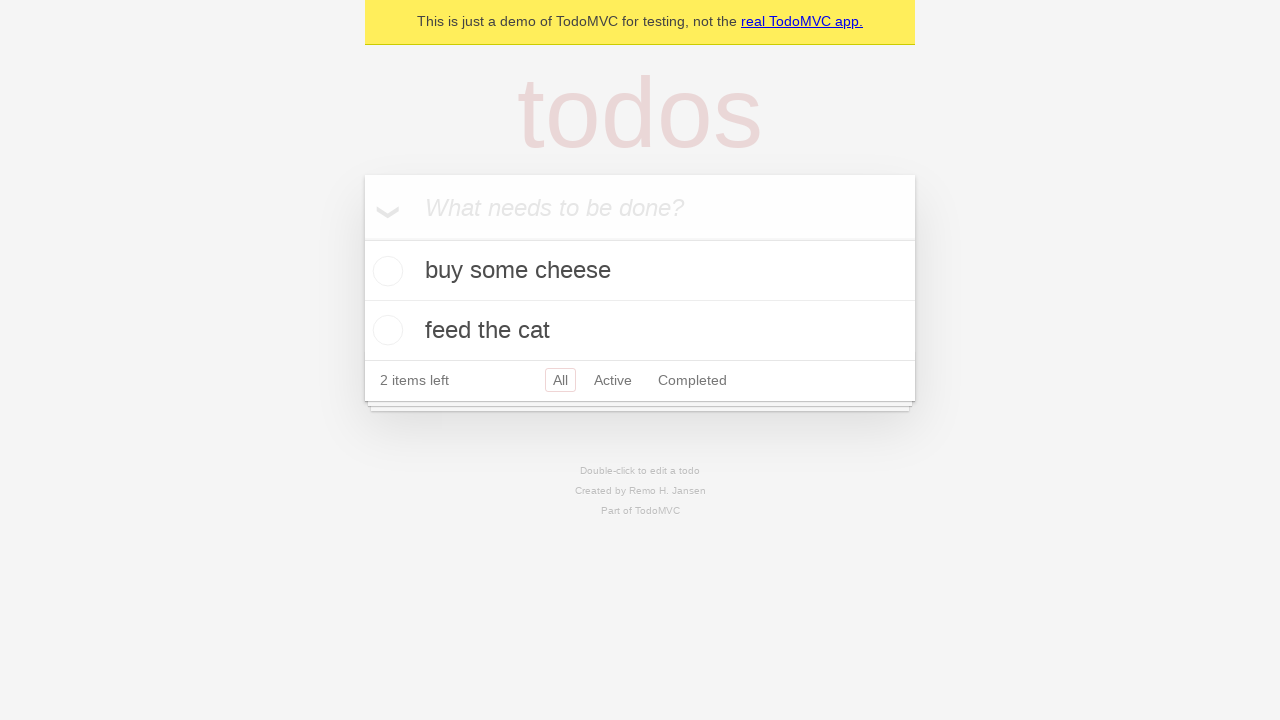

Checked the first todo item to mark it as complete at (385, 271) on internal:testid=[data-testid="todo-item"s] >> nth=0 >> internal:role=checkbox
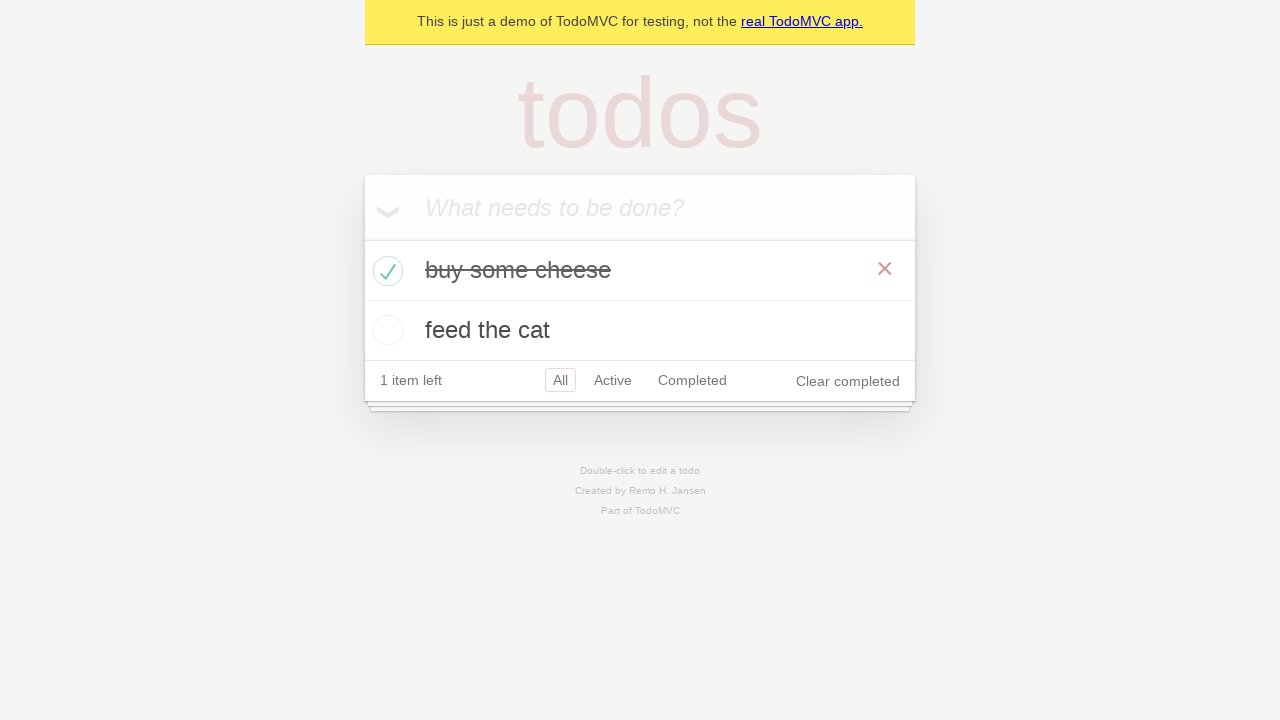

Unchecked the first todo item to un-mark it as complete at (385, 271) on internal:testid=[data-testid="todo-item"s] >> nth=0 >> internal:role=checkbox
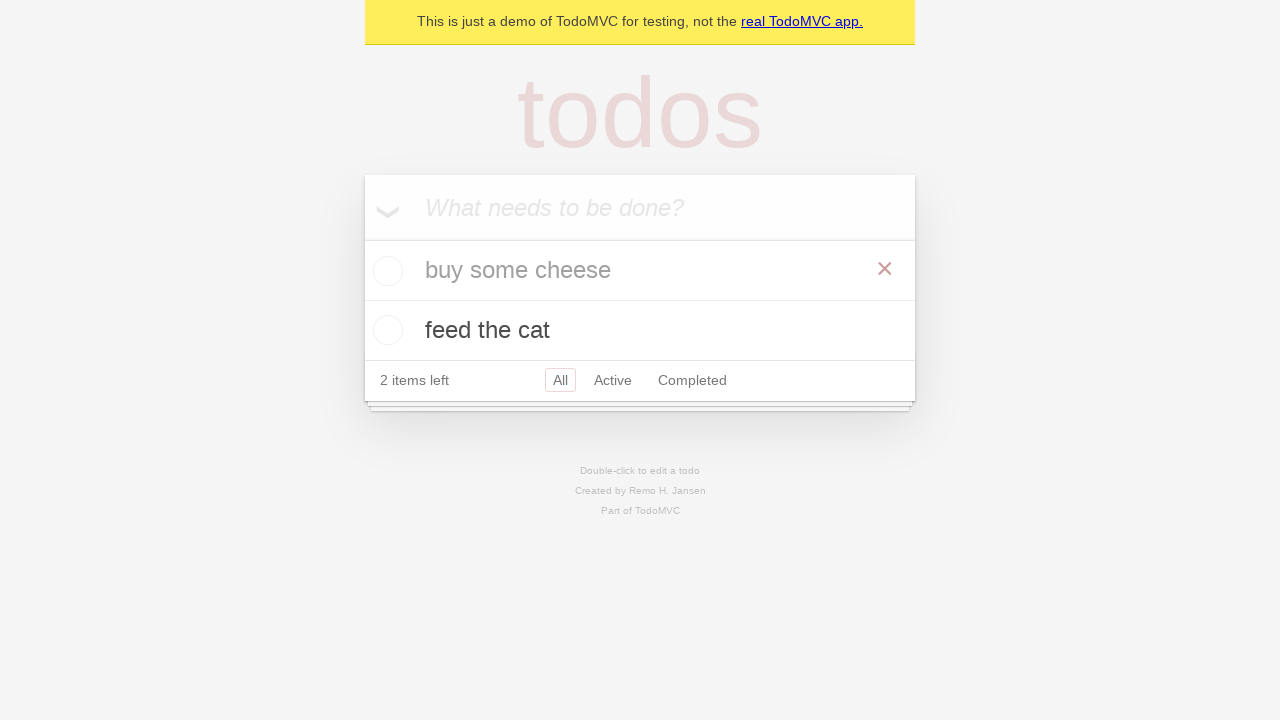

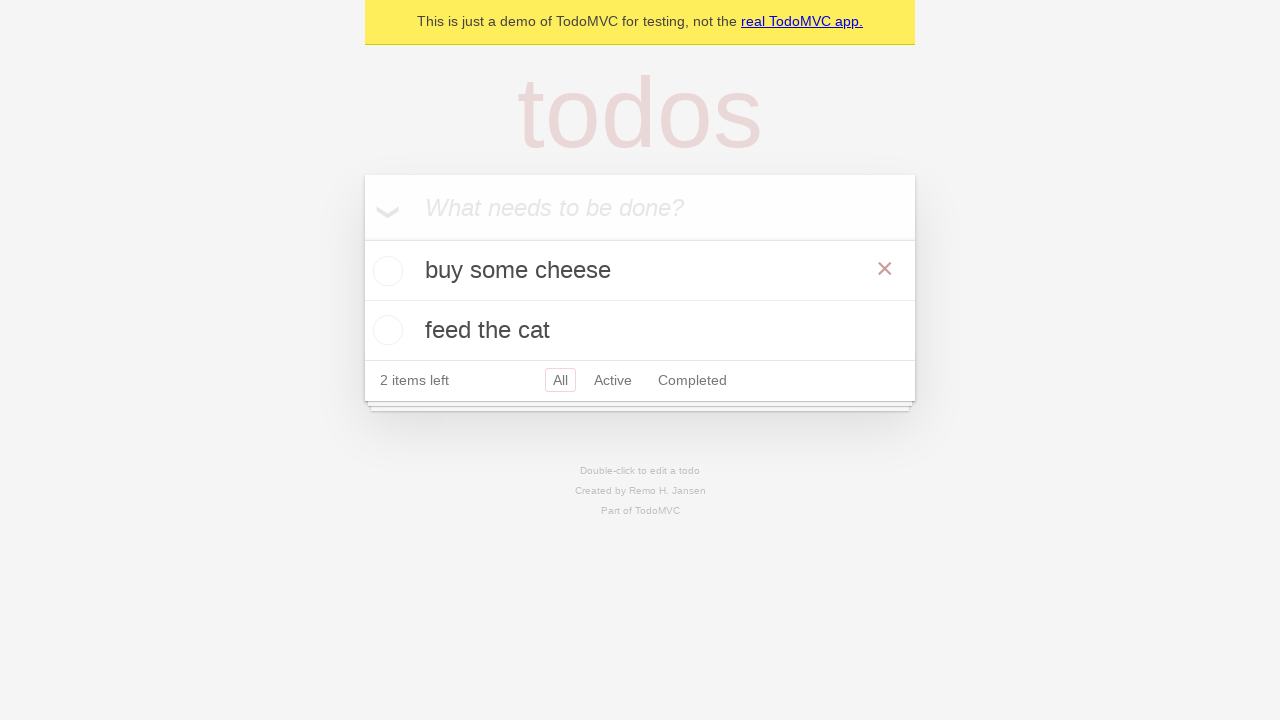